Demonstrates drag and drop by offset action from draggable element to target position

Starting URL: https://crossbrowsertesting.github.io/drag-and-drop

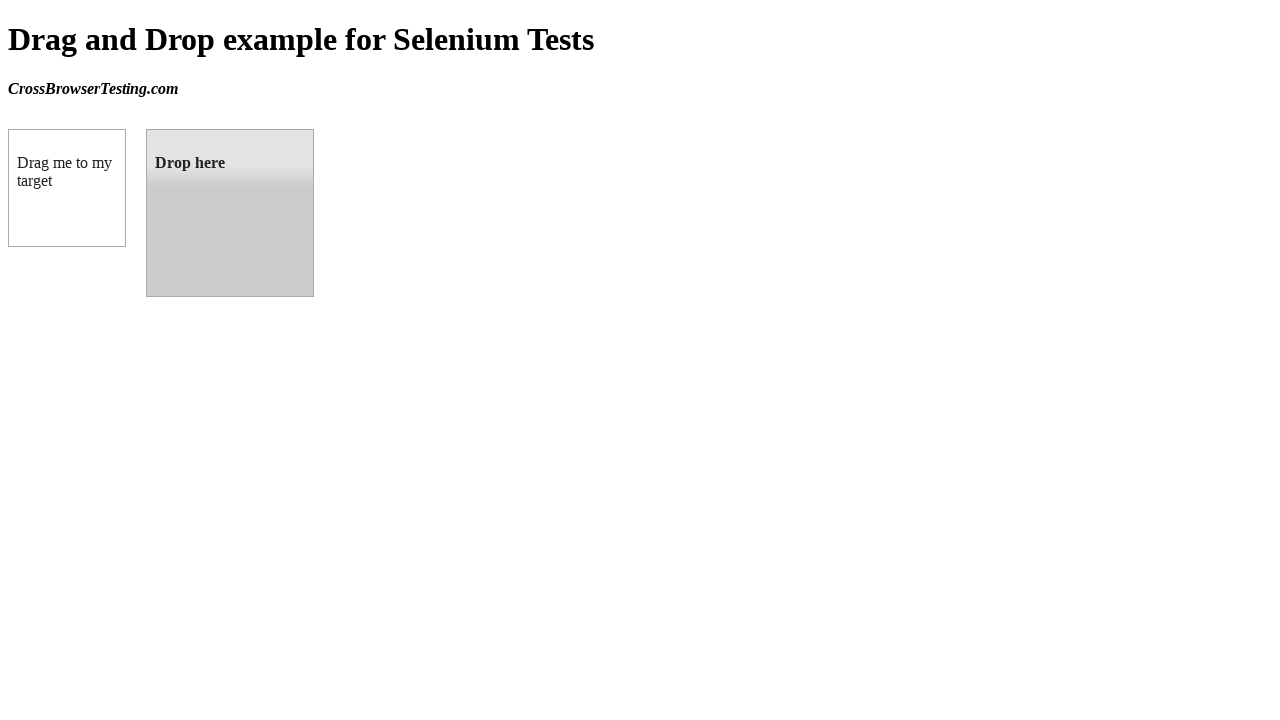

Located draggable source element
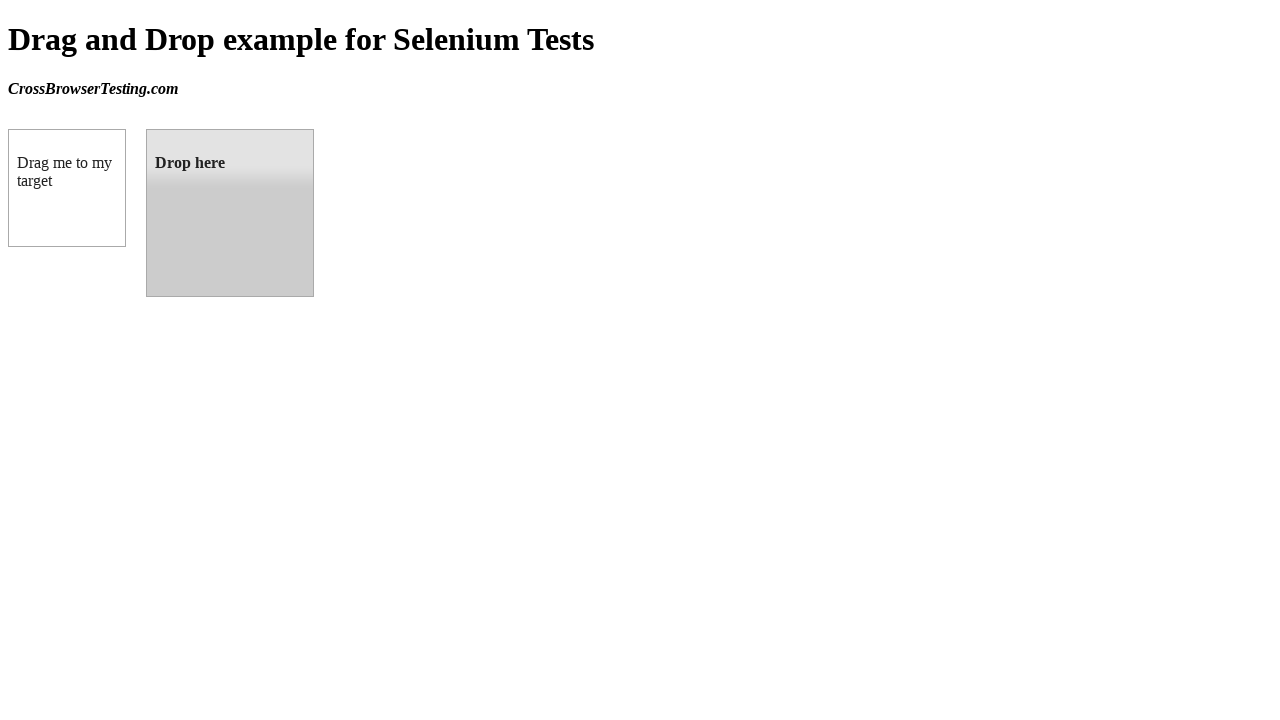

Located droppable target element
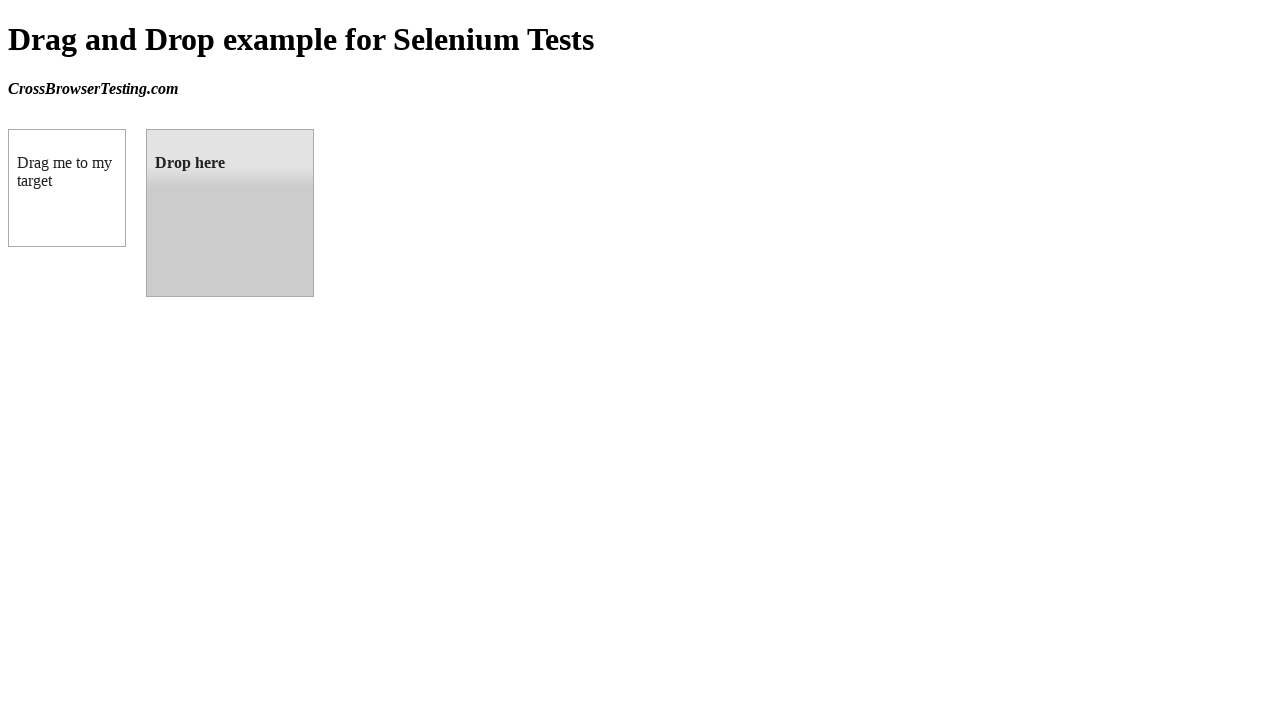

Retrieved bounding box of target element
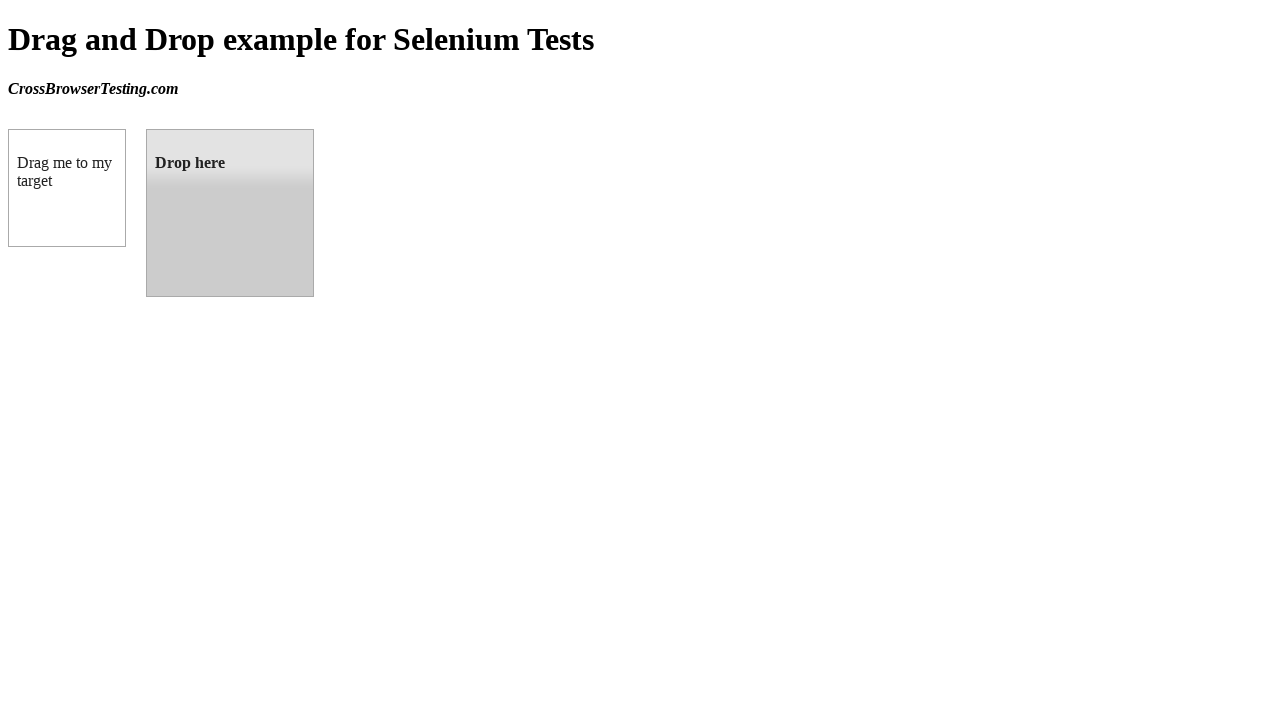

Calculated target x-coordinate (center of target element)
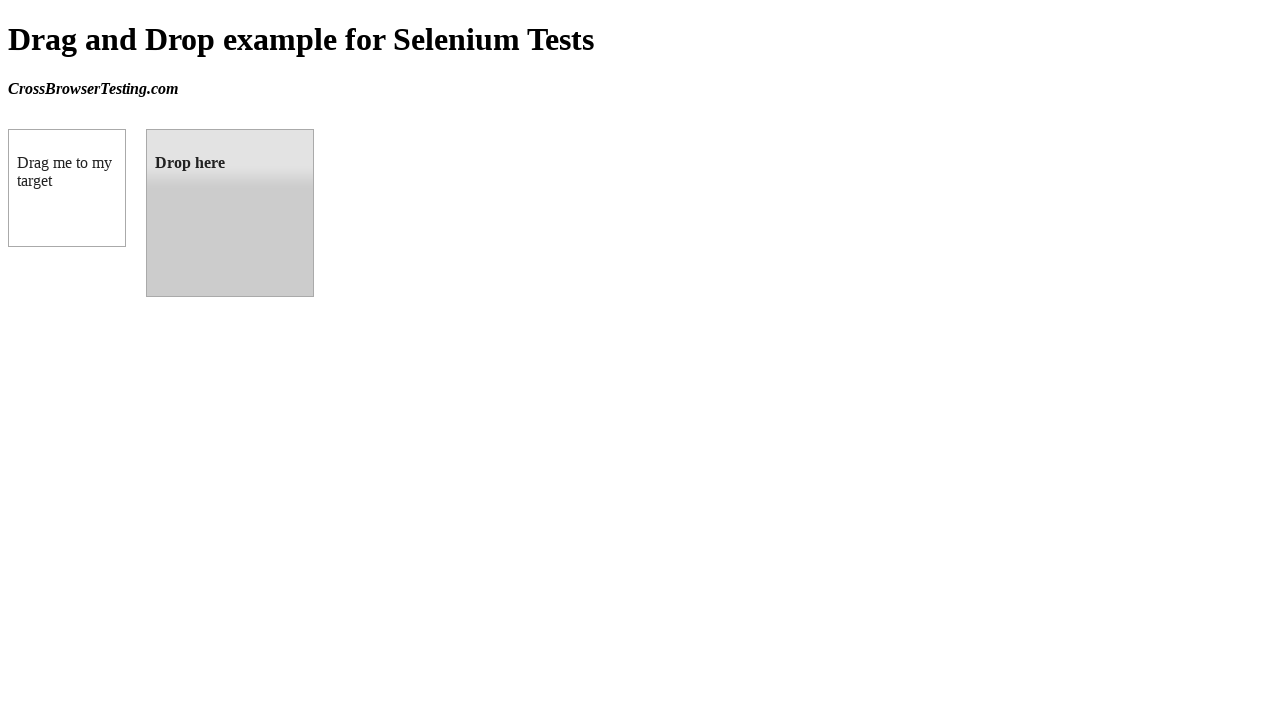

Calculated target y-coordinate (center of target element)
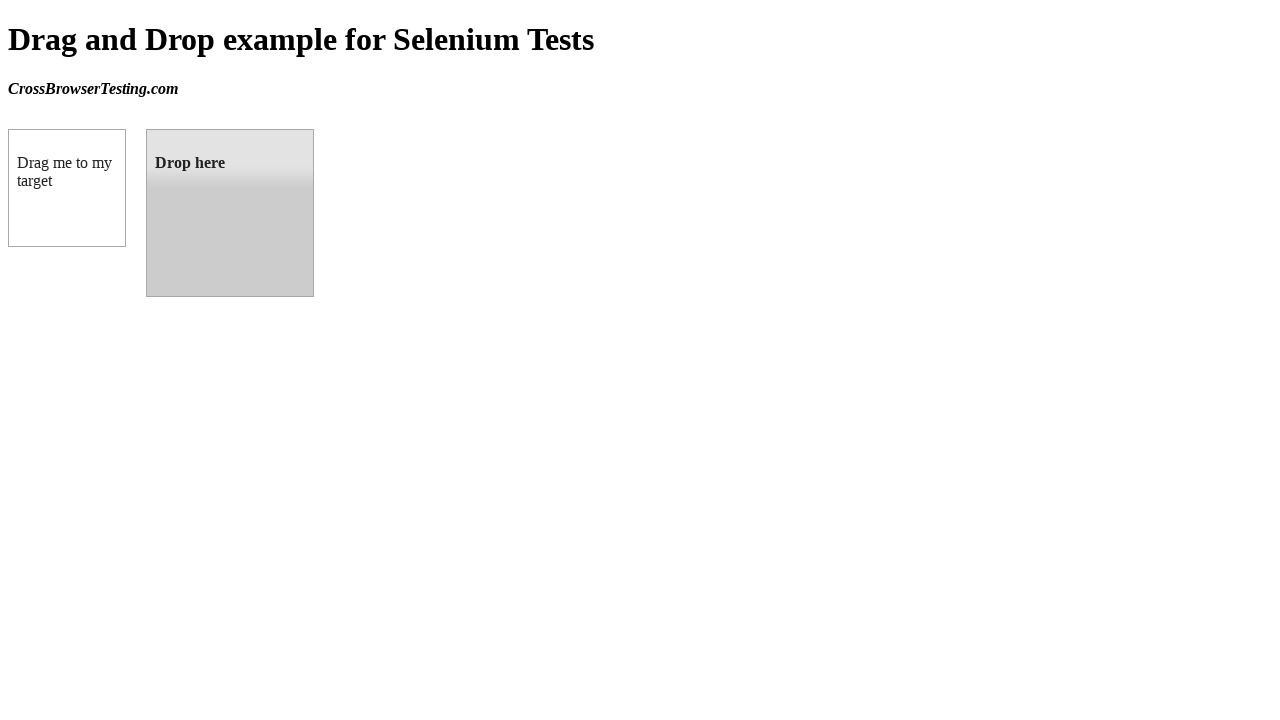

Dragged source element to target element position at (230, 213)
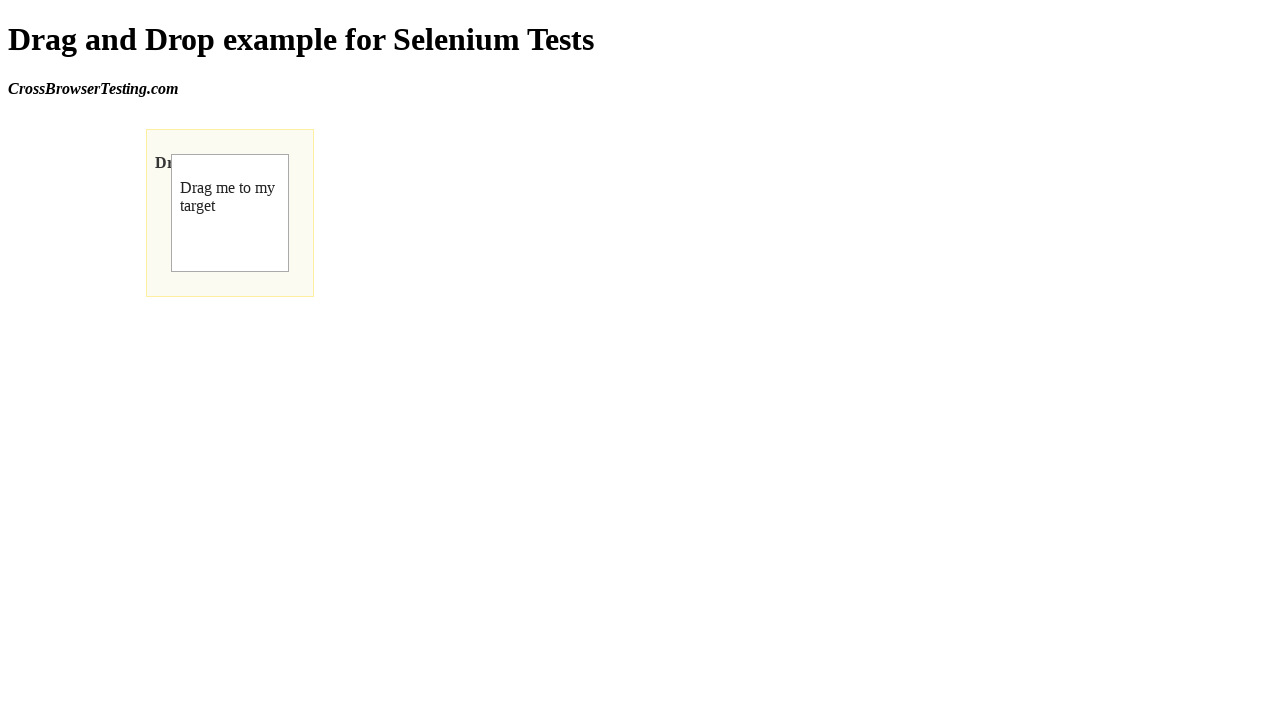

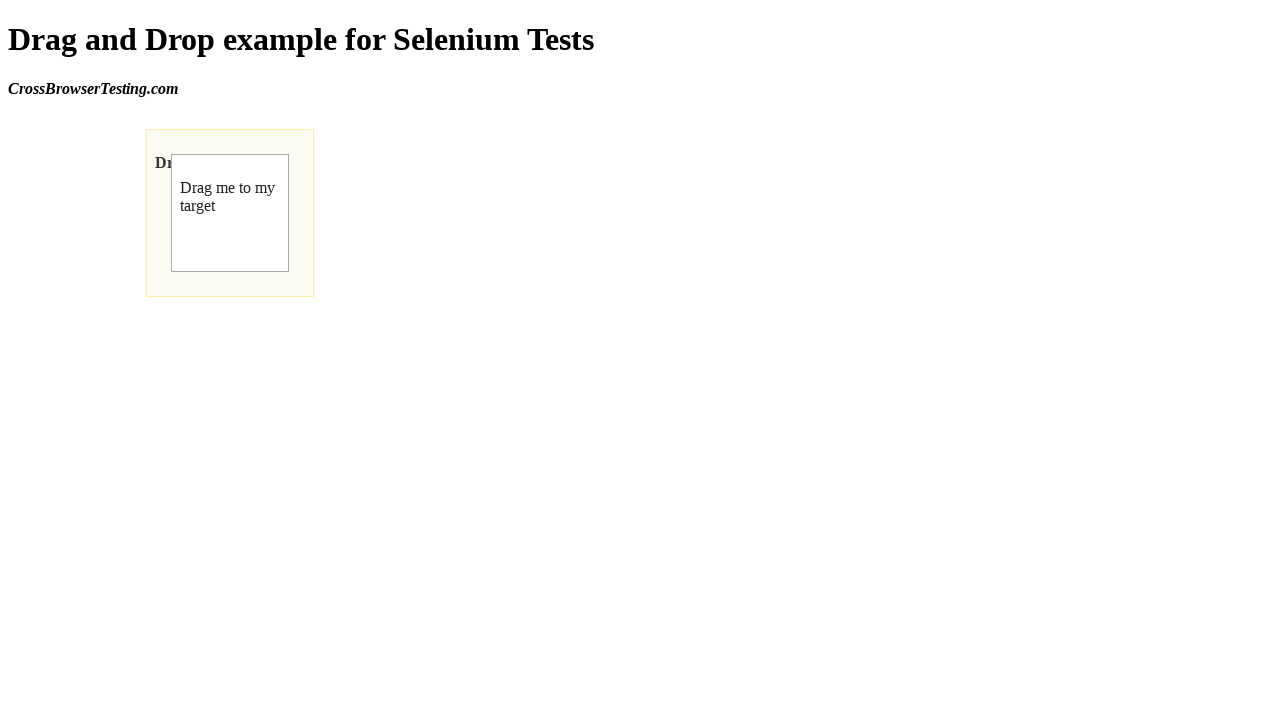